Tests button click functionality by navigating to the Buttons section and verifying a dynamic click message appears

Starting URL: https://demoqa.com

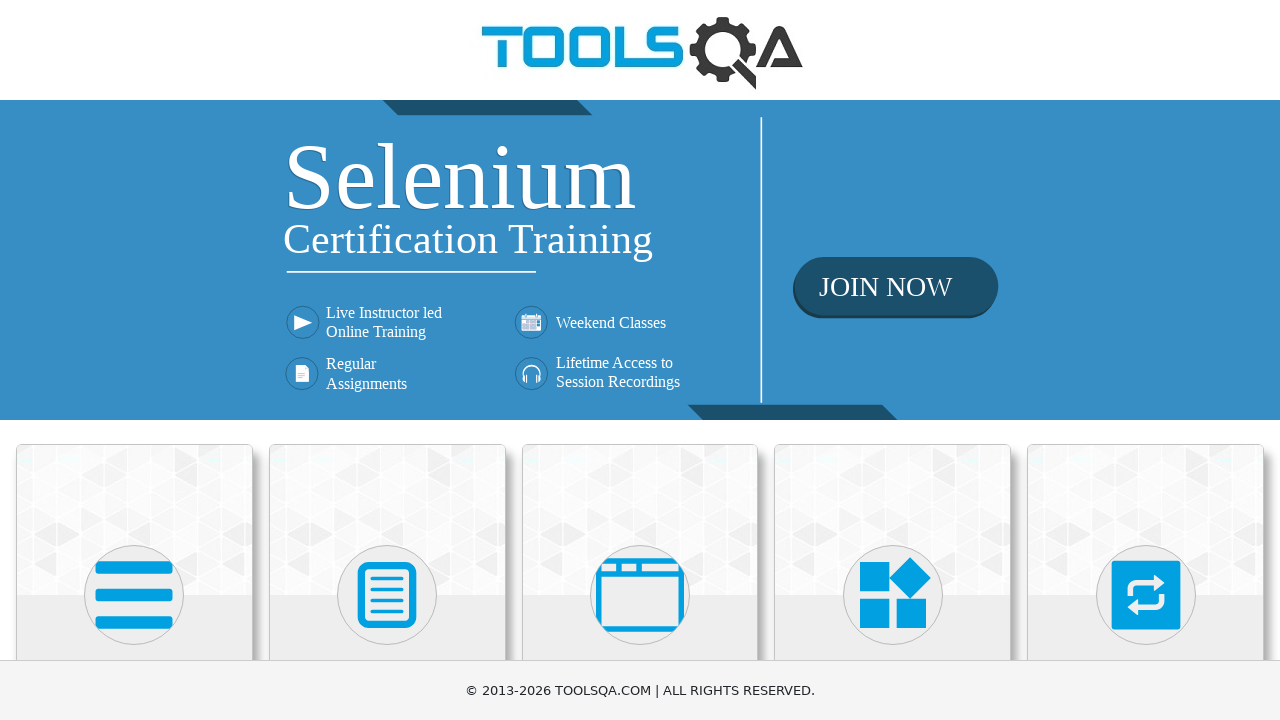

Clicked on Elements section at (134, 577) on xpath=//h5[text()='Elements']/../../../div
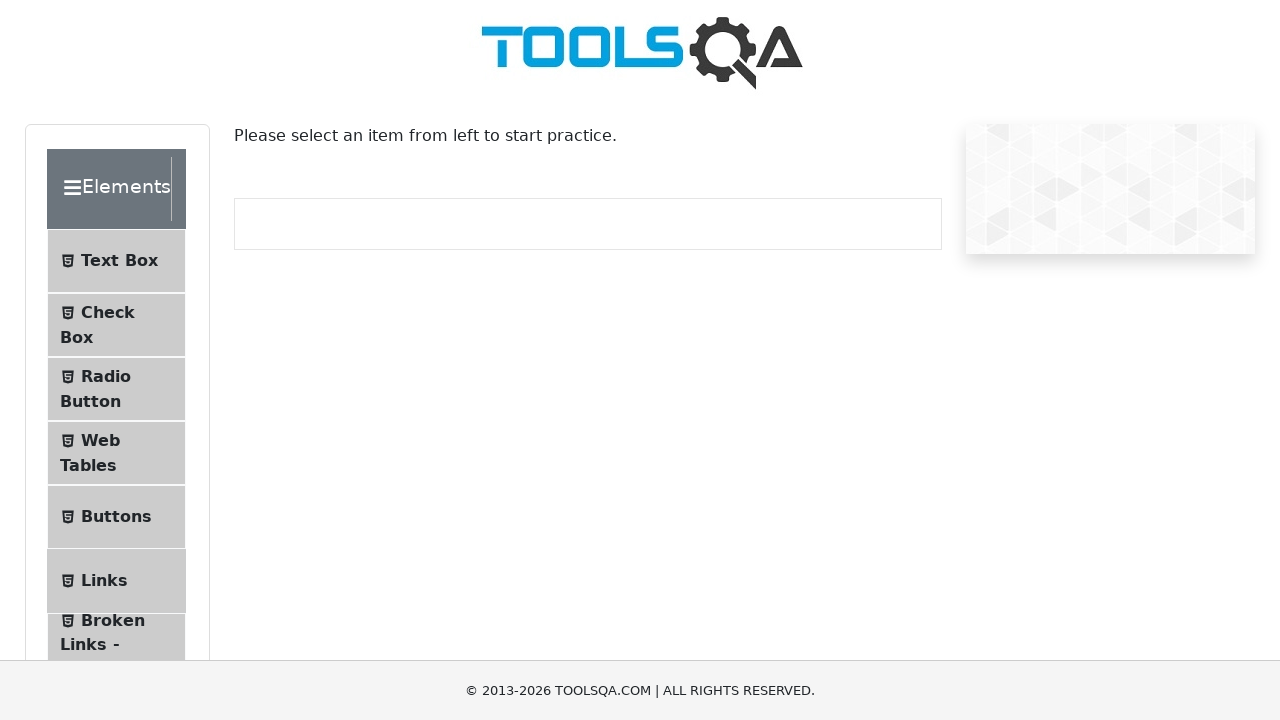

Clicked on Buttons menu item at (106, 517) on xpath=//span[text()='Buttons']/..
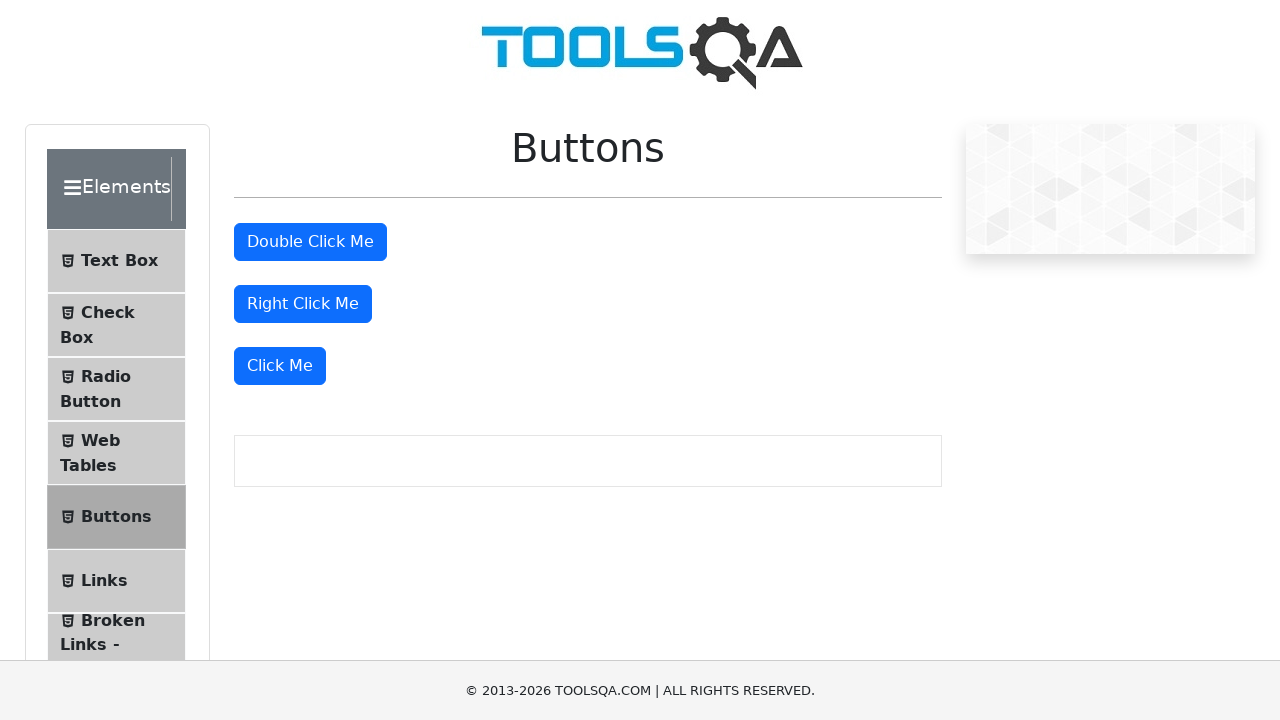

Buttons page loaded and button selector is visible
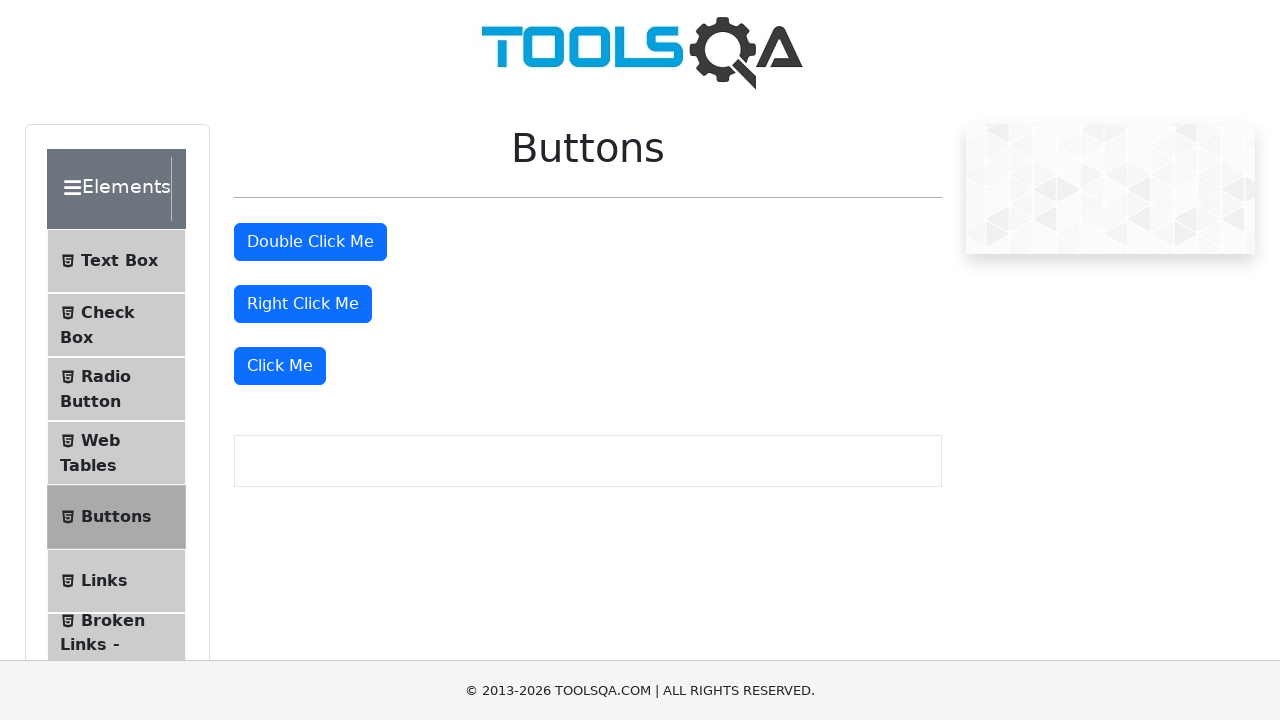

Clicked the single click button at (280, 366) on xpath=//div[@class='mt-4'][2]//button
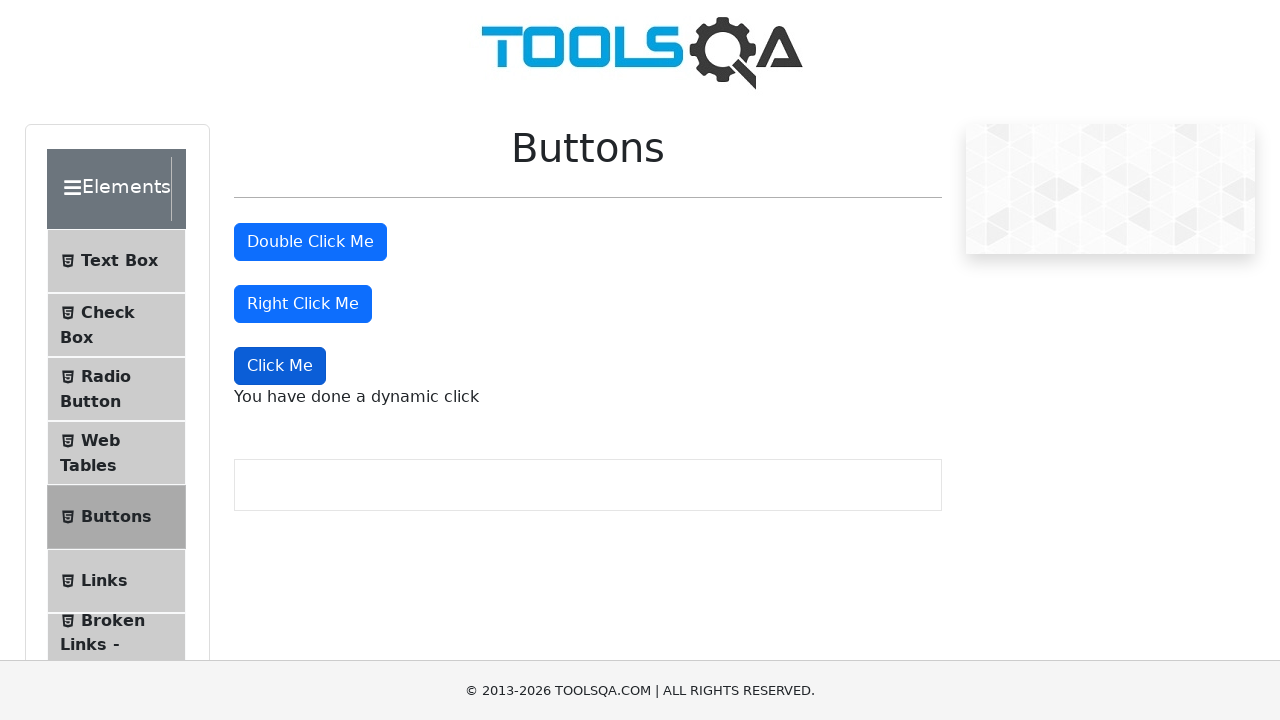

Dynamic click message appeared and is visible
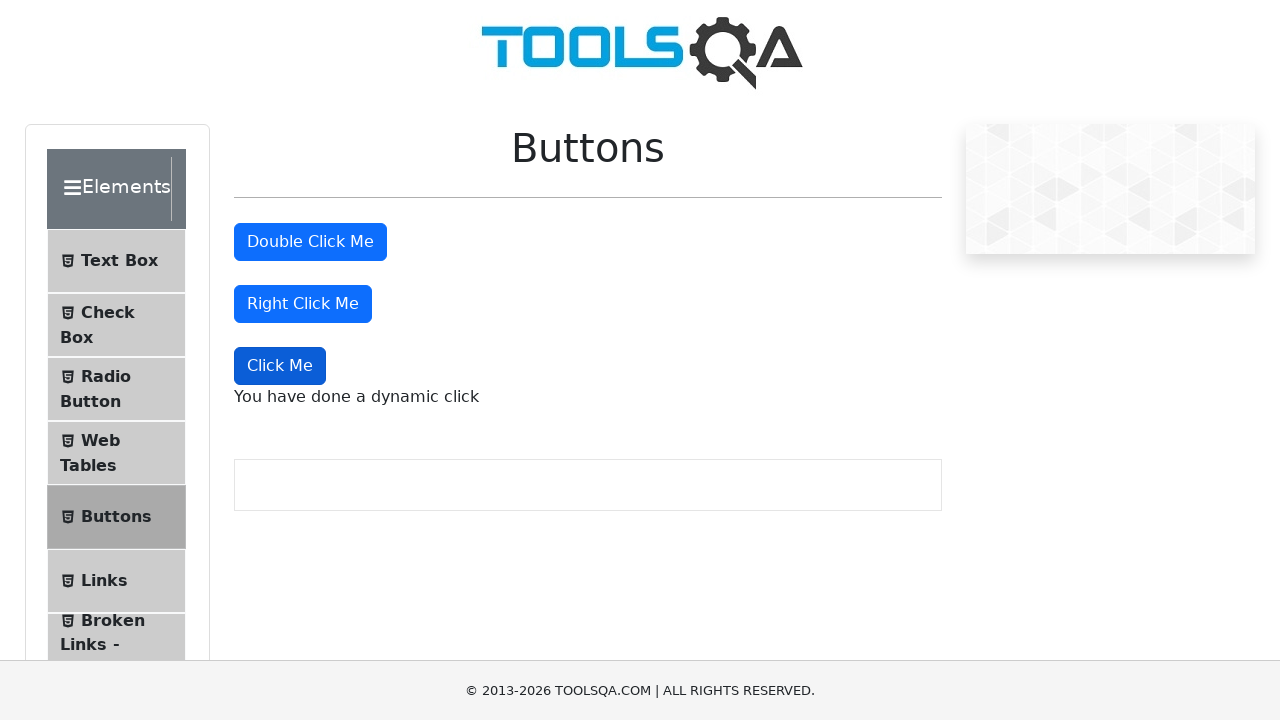

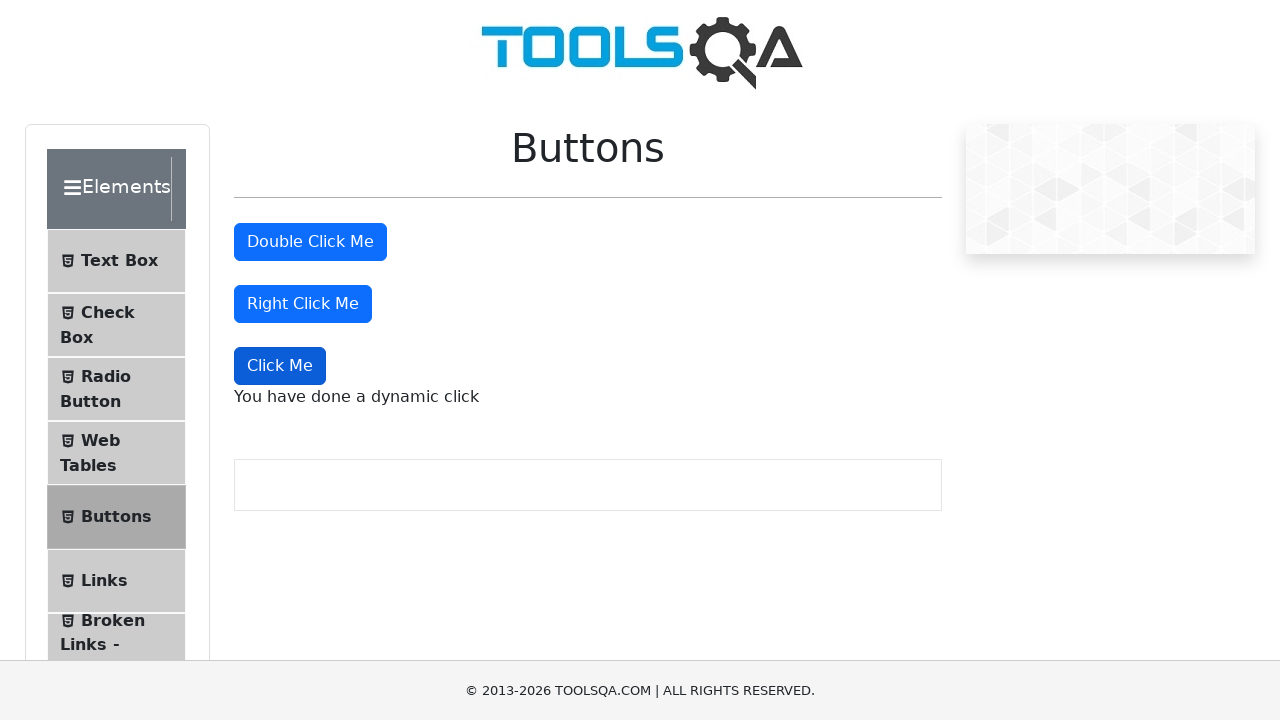